Navigates to TravelTrolley website and verifies the URL contains "traveltrolley"

Starting URL: https://www.traveltrolley.co.uk/

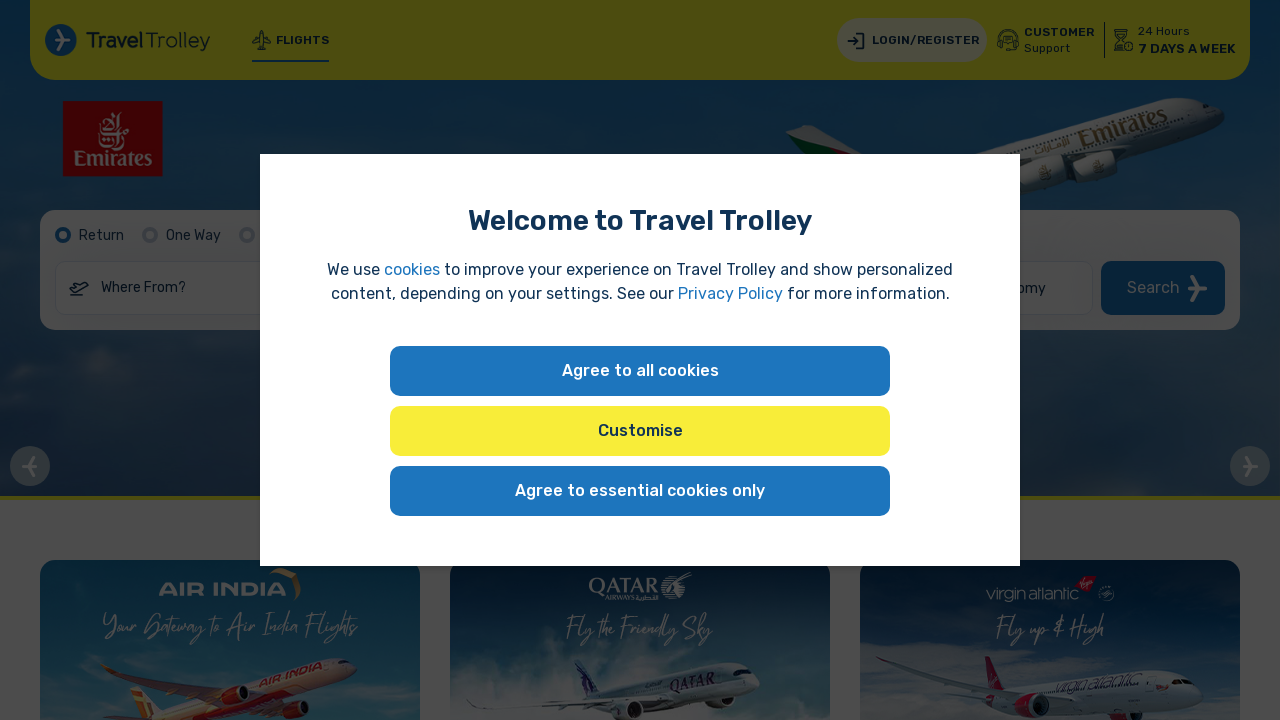

Navigated to TravelTrolley website at https://www.traveltrolley.co.uk/
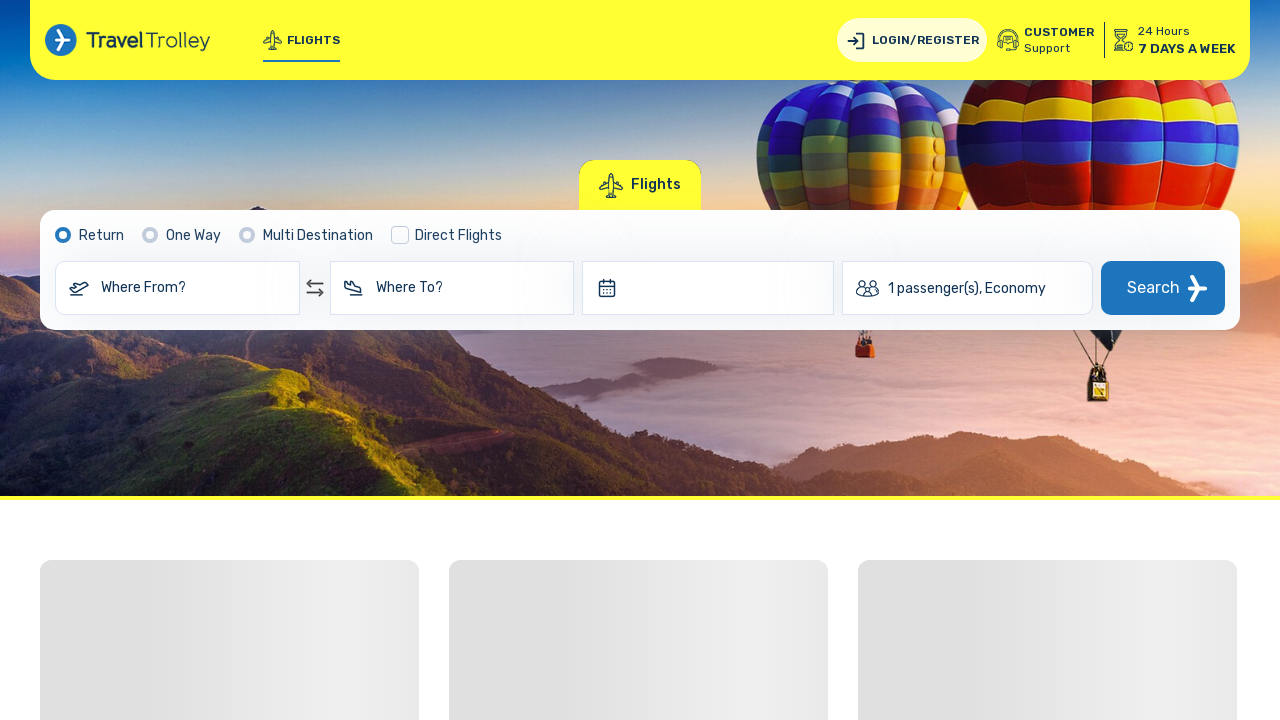

Retrieved current URL for verification
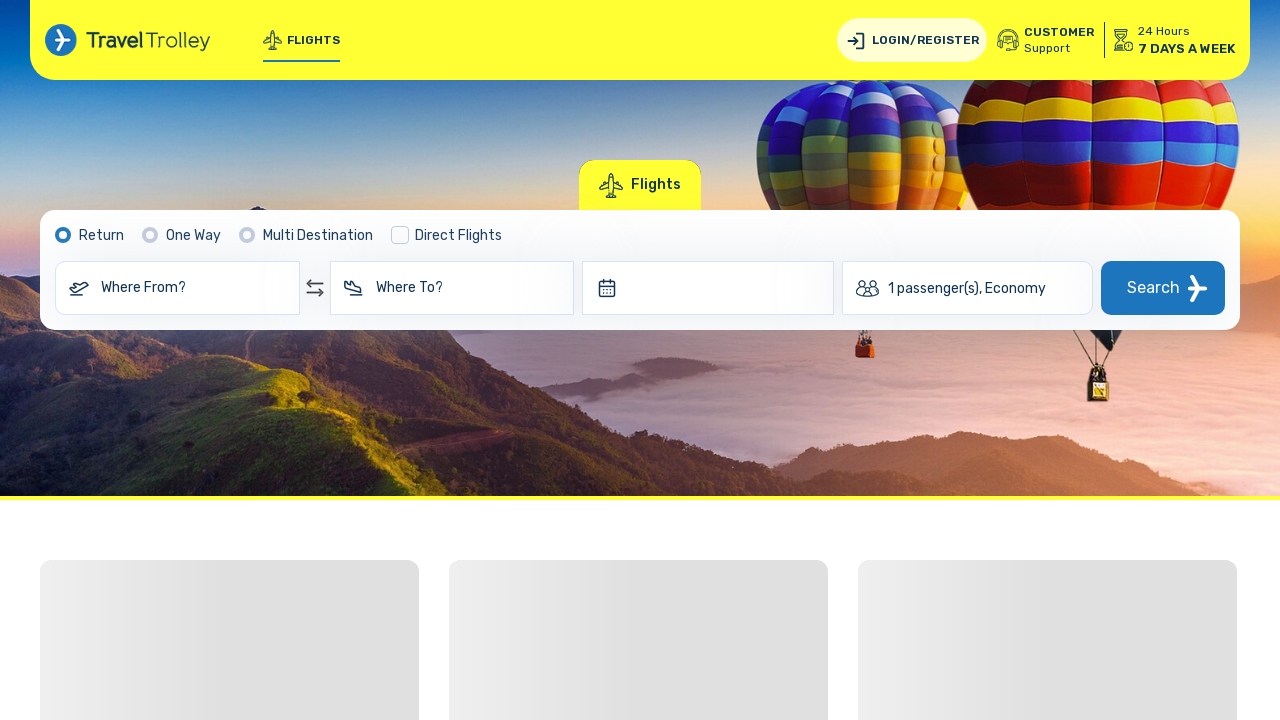

Verified that URL contains 'traveltrolley' - assertion passed
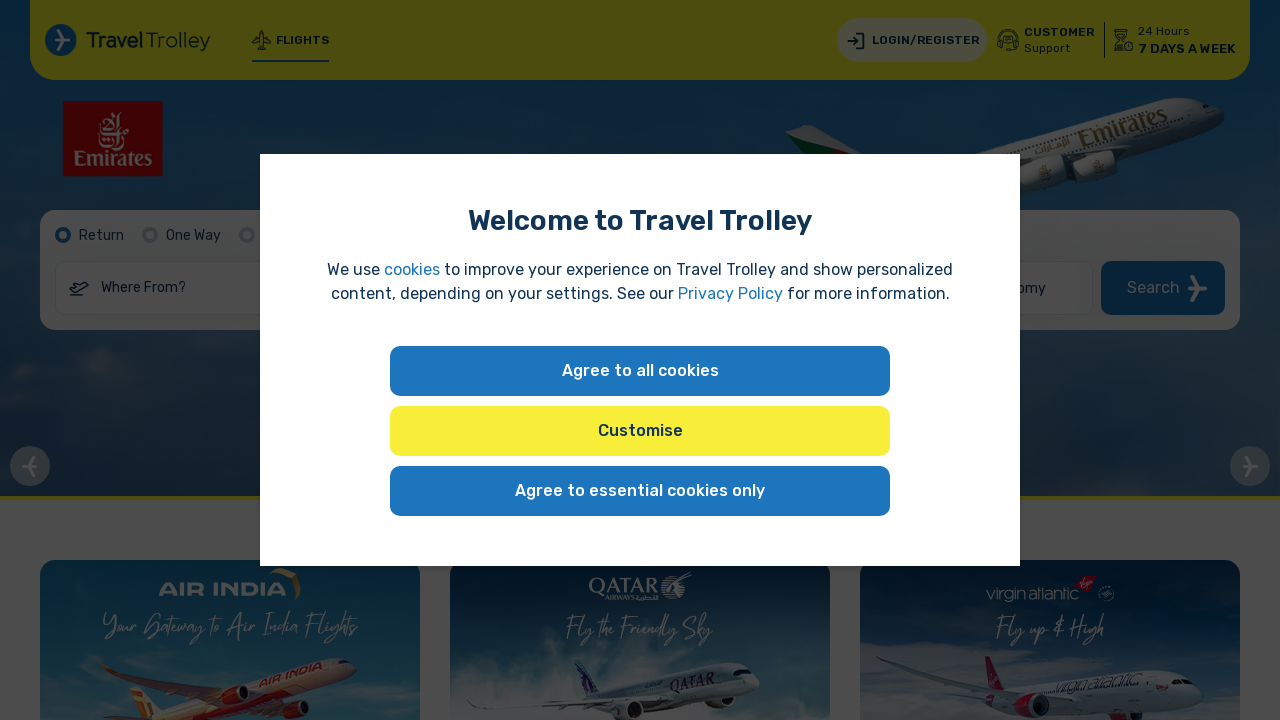

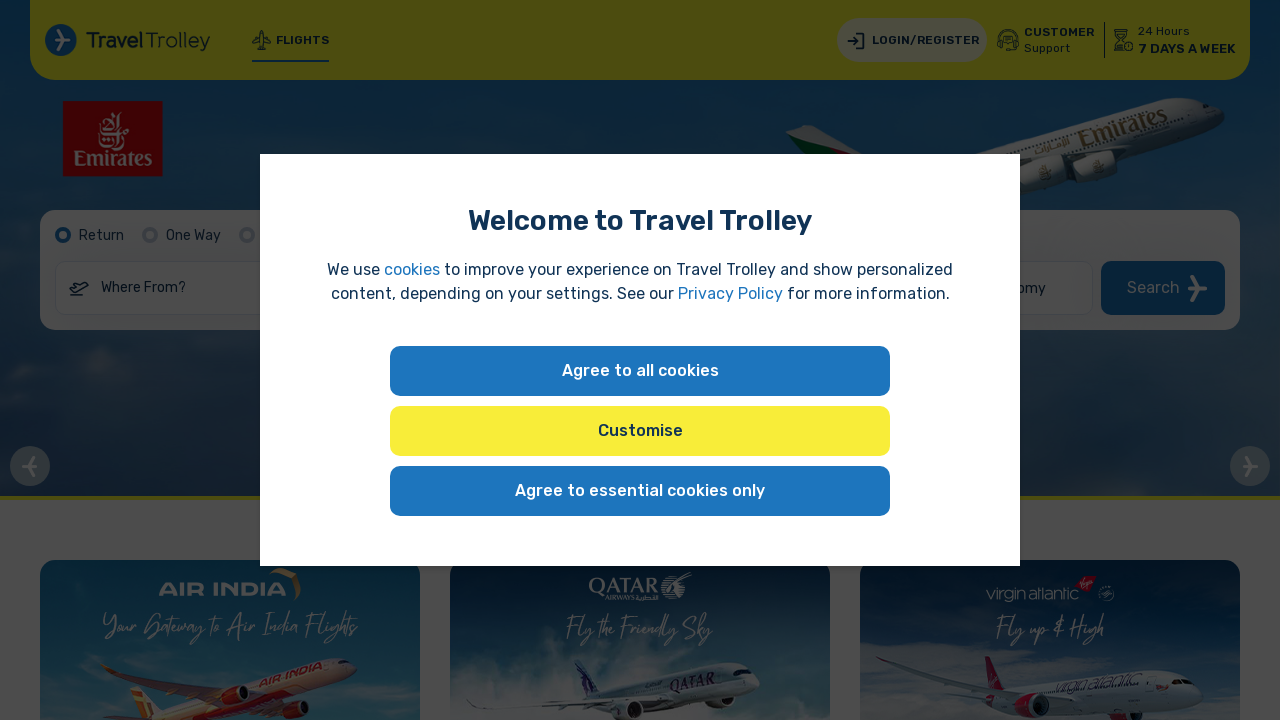